Tests jQuery UI datepicker functionality by clicking on the datepicker input, navigating to a specific month (November 2018), and selecting a specific day (30).

Starting URL: https://jqueryui.com/datepicker/

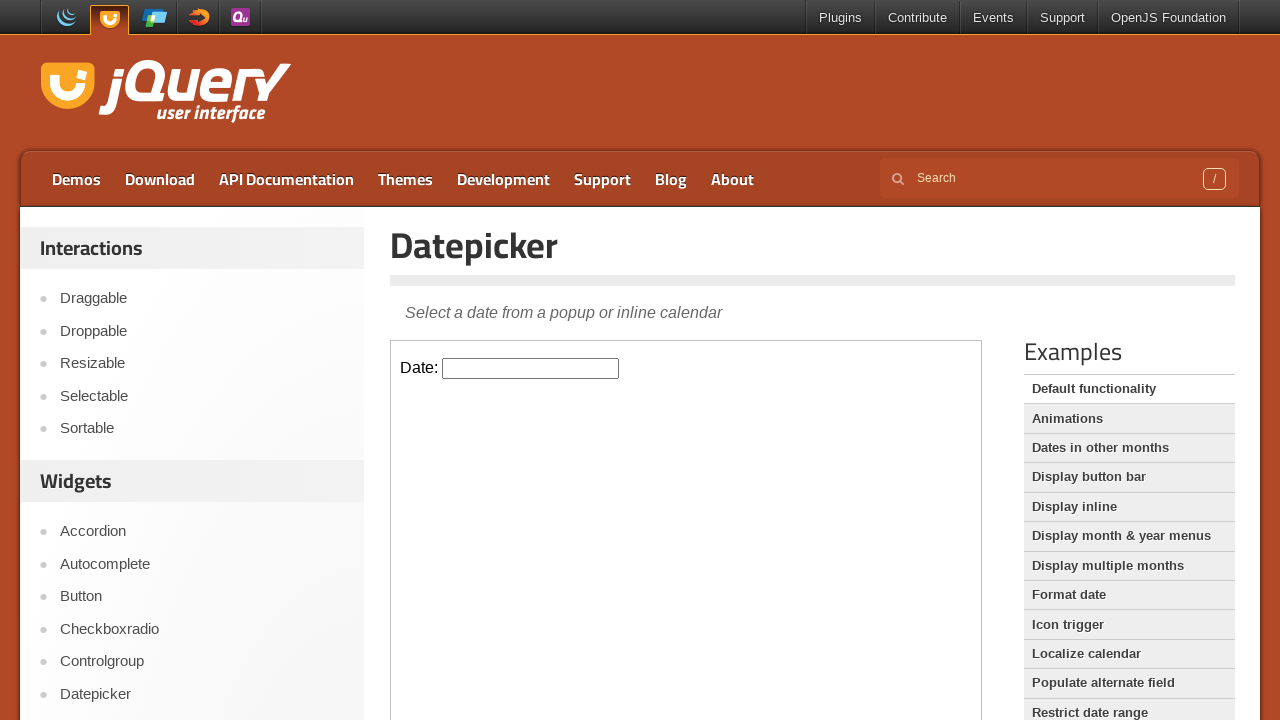

Located iframe containing datepicker
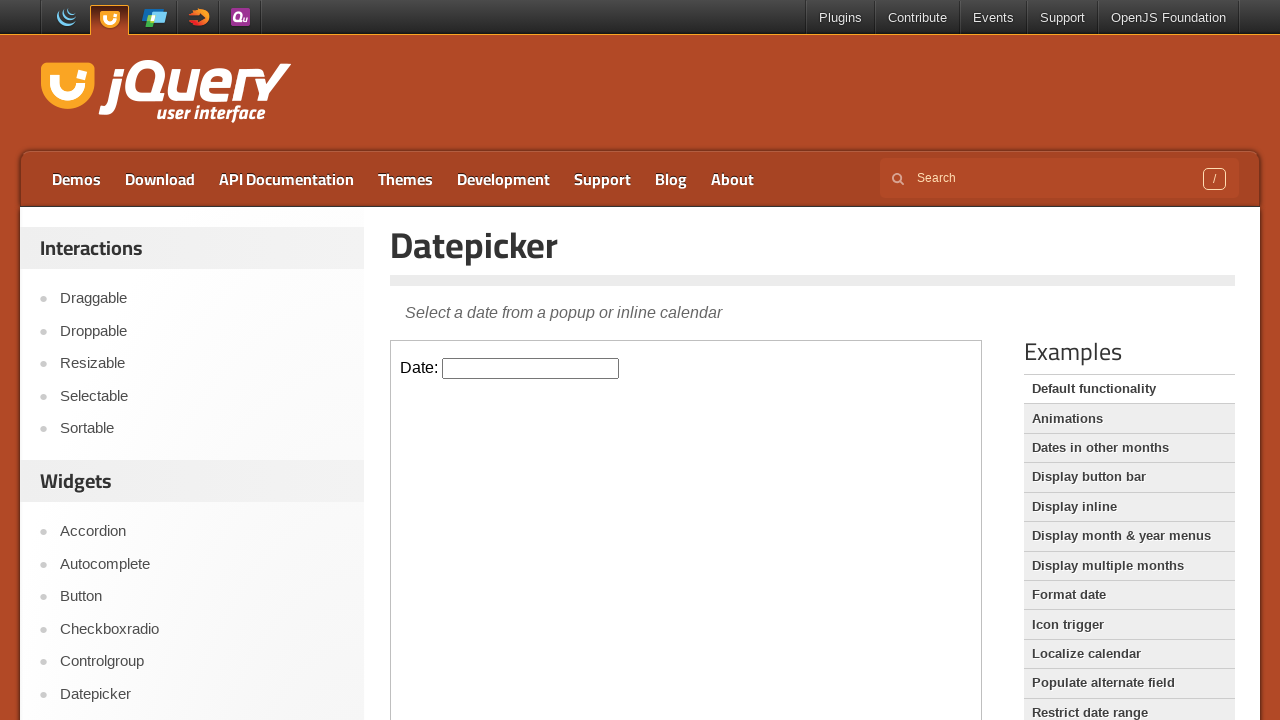

Clicked on datepicker input to open calendar at (531, 368) on iframe.demo-frame >> internal:control=enter-frame >> #datepicker
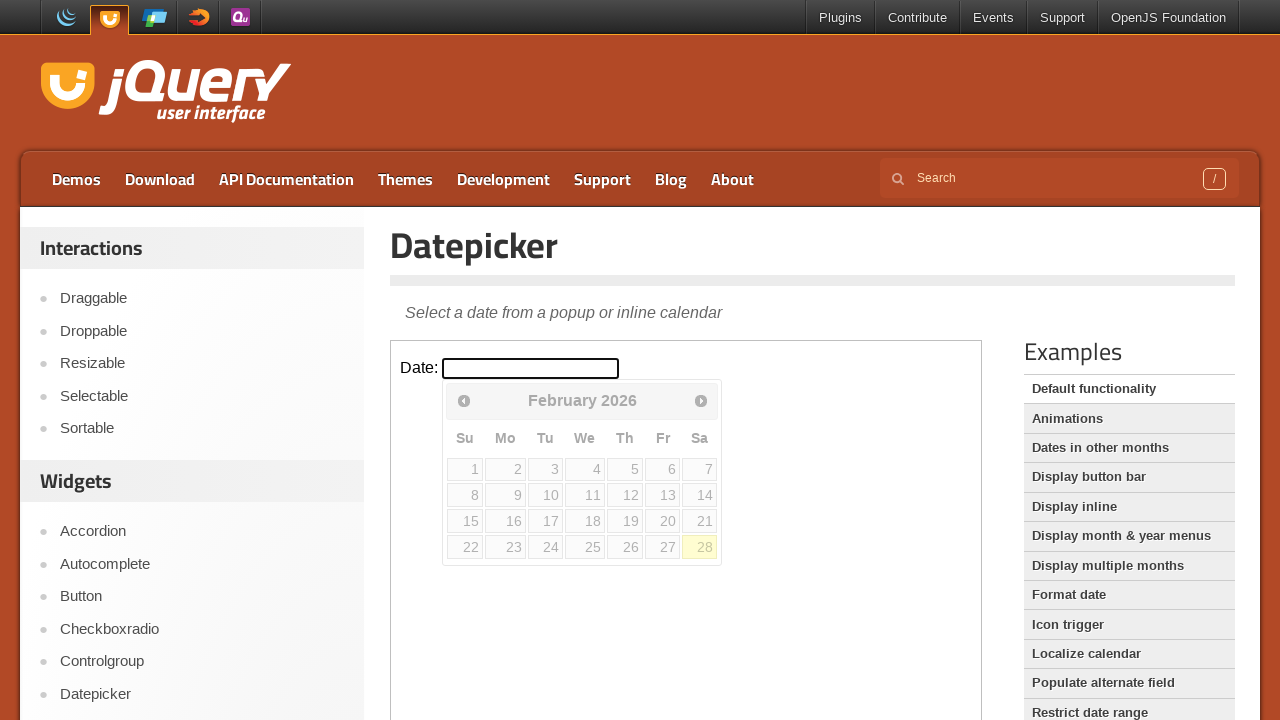

Clicked next button to navigate to next month (iteration 1) at (701, 400) on iframe.demo-frame >> internal:control=enter-frame >> [title='Next']
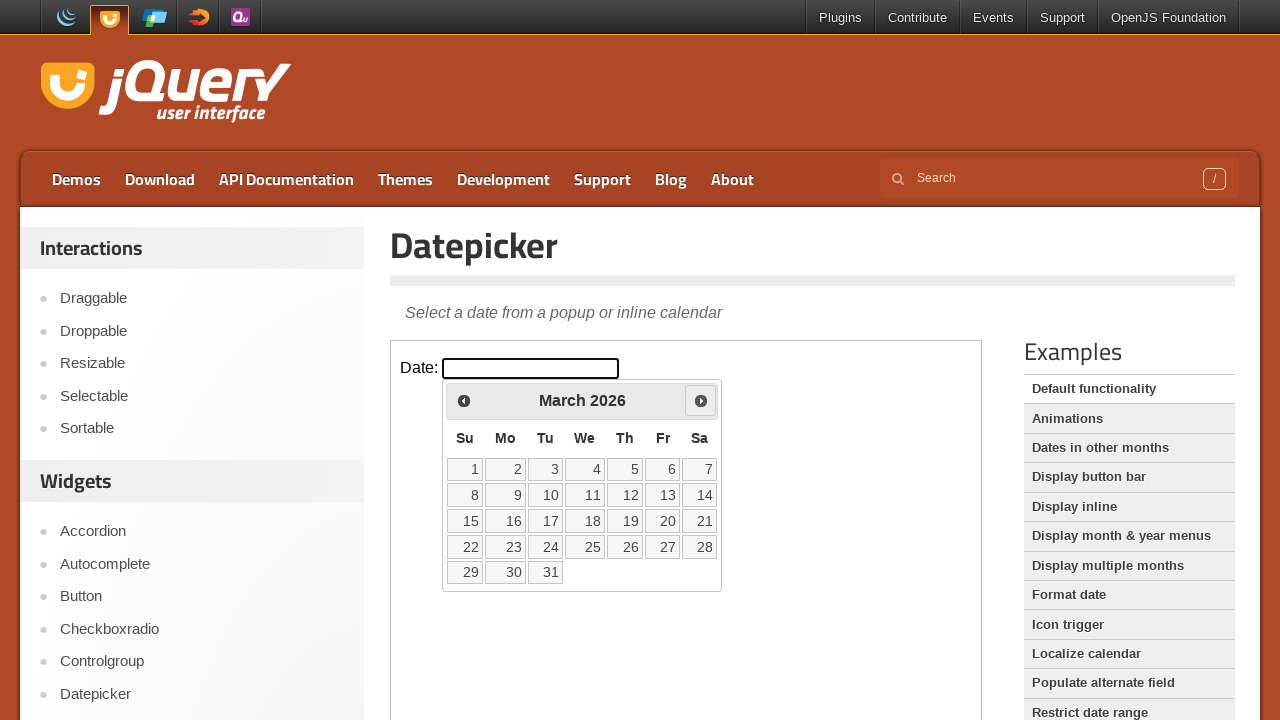

Waited 500ms for month navigation animation
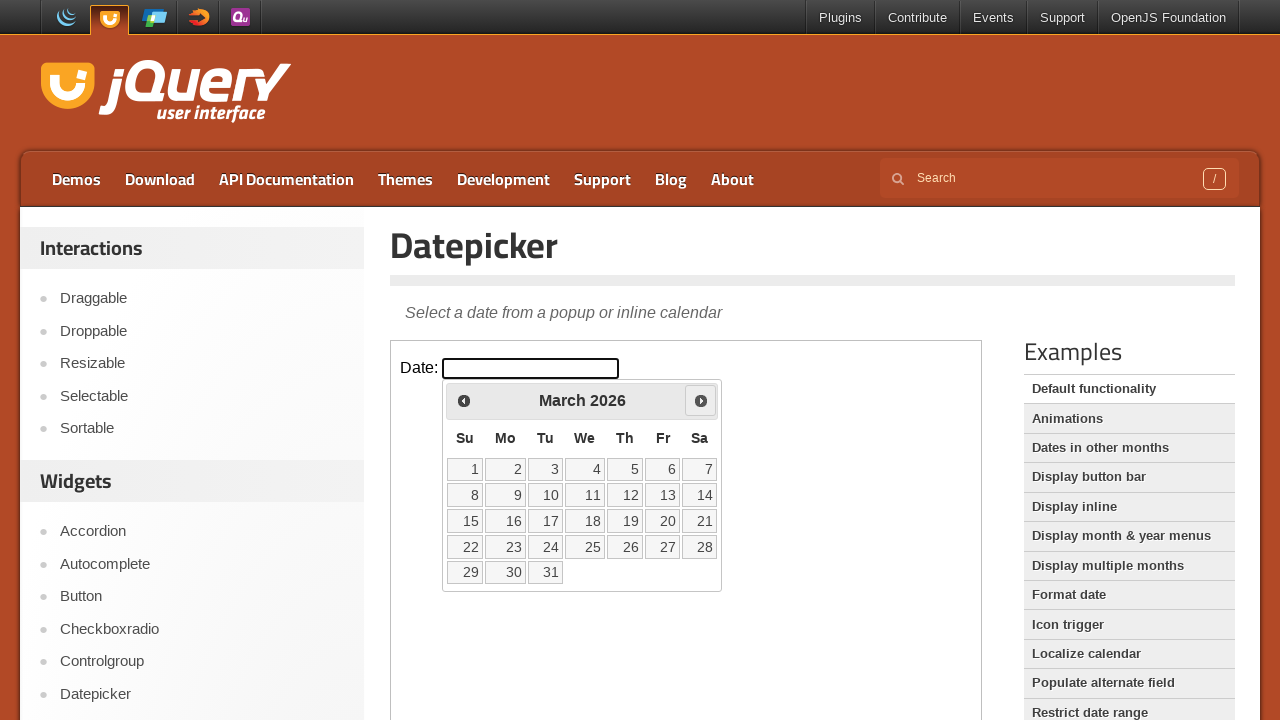

Clicked next button to navigate to next month (iteration 2) at (701, 400) on iframe.demo-frame >> internal:control=enter-frame >> [title='Next']
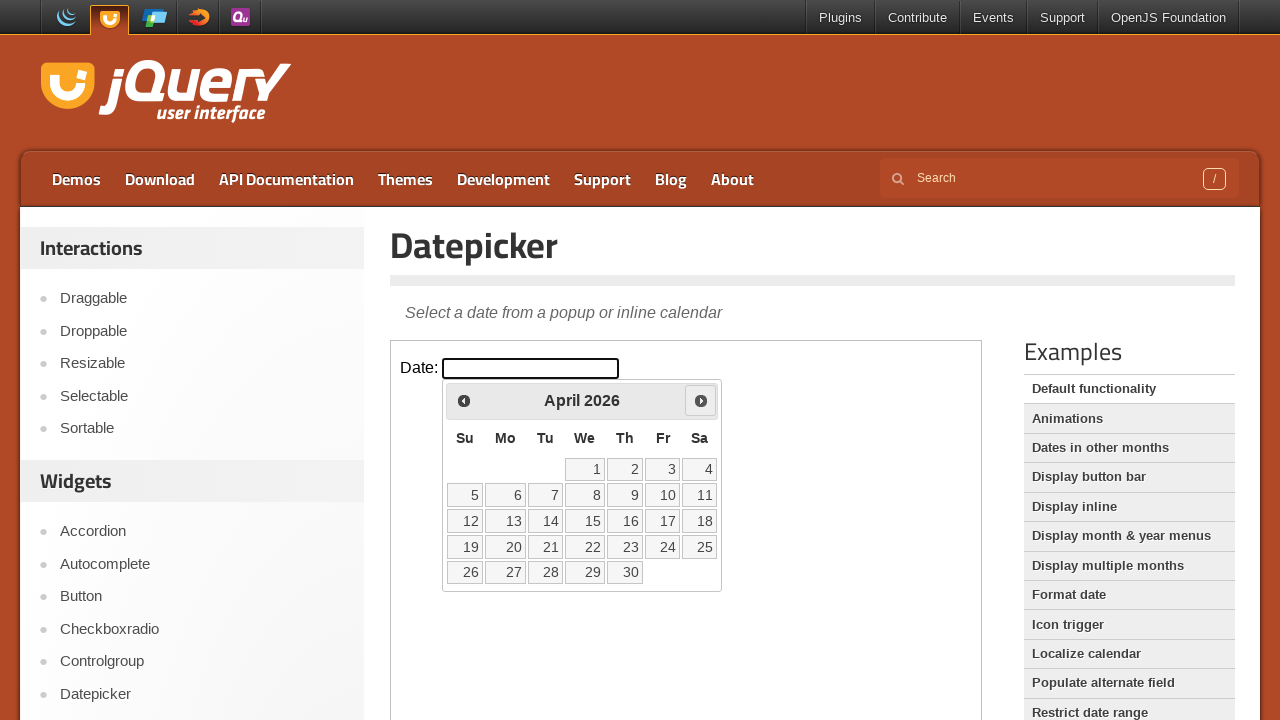

Waited 500ms for month navigation animation
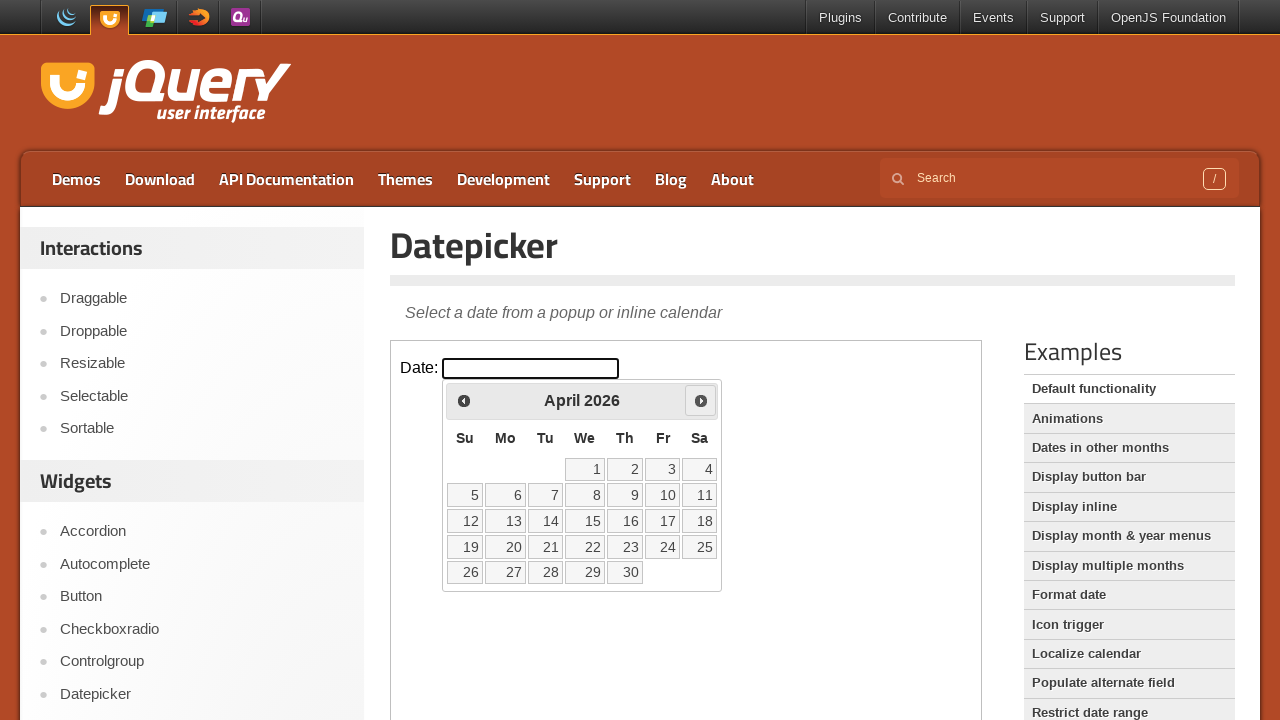

Clicked next button to navigate to next month (iteration 3) at (701, 400) on iframe.demo-frame >> internal:control=enter-frame >> [title='Next']
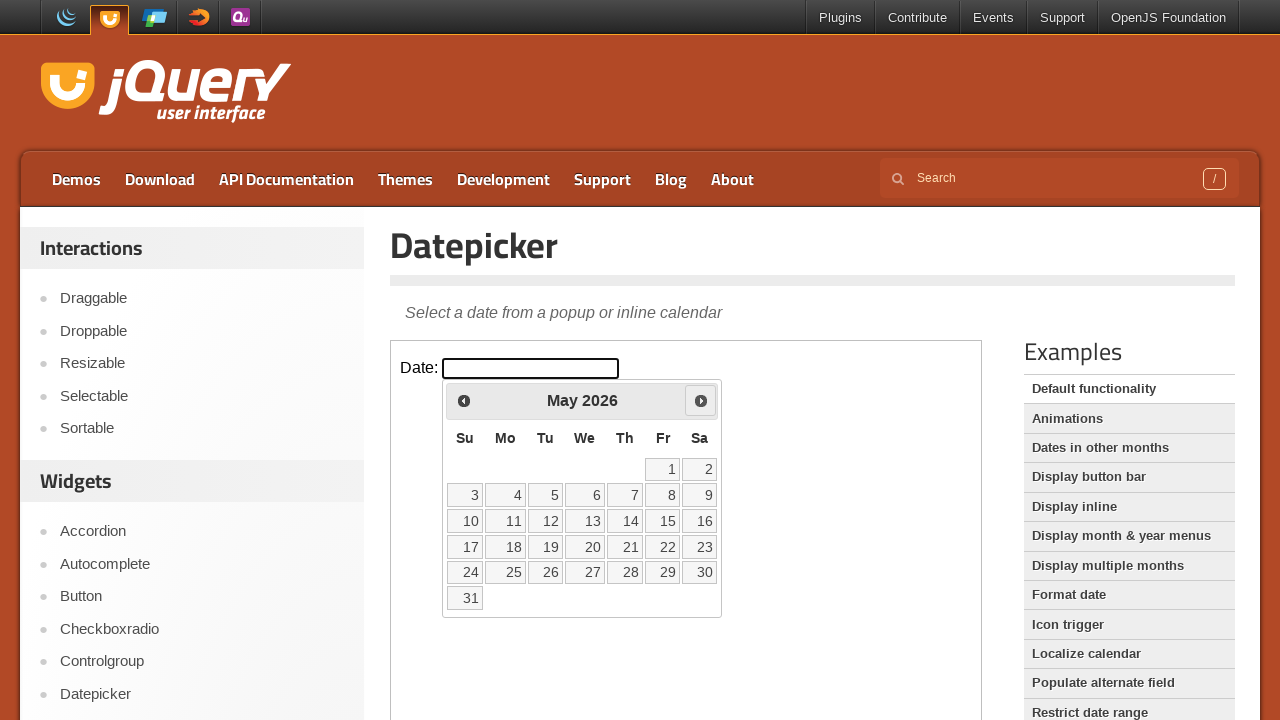

Waited 500ms for month navigation animation
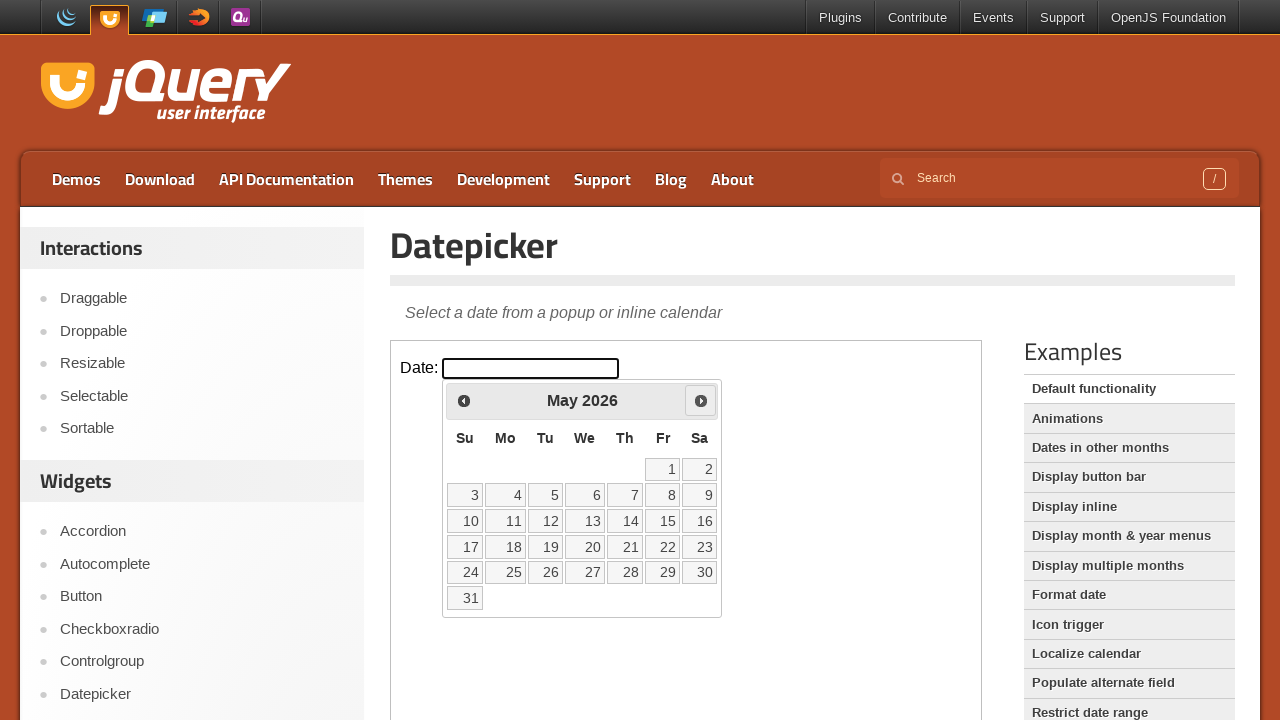

Clicked next button to navigate to next month (iteration 4) at (701, 400) on iframe.demo-frame >> internal:control=enter-frame >> [title='Next']
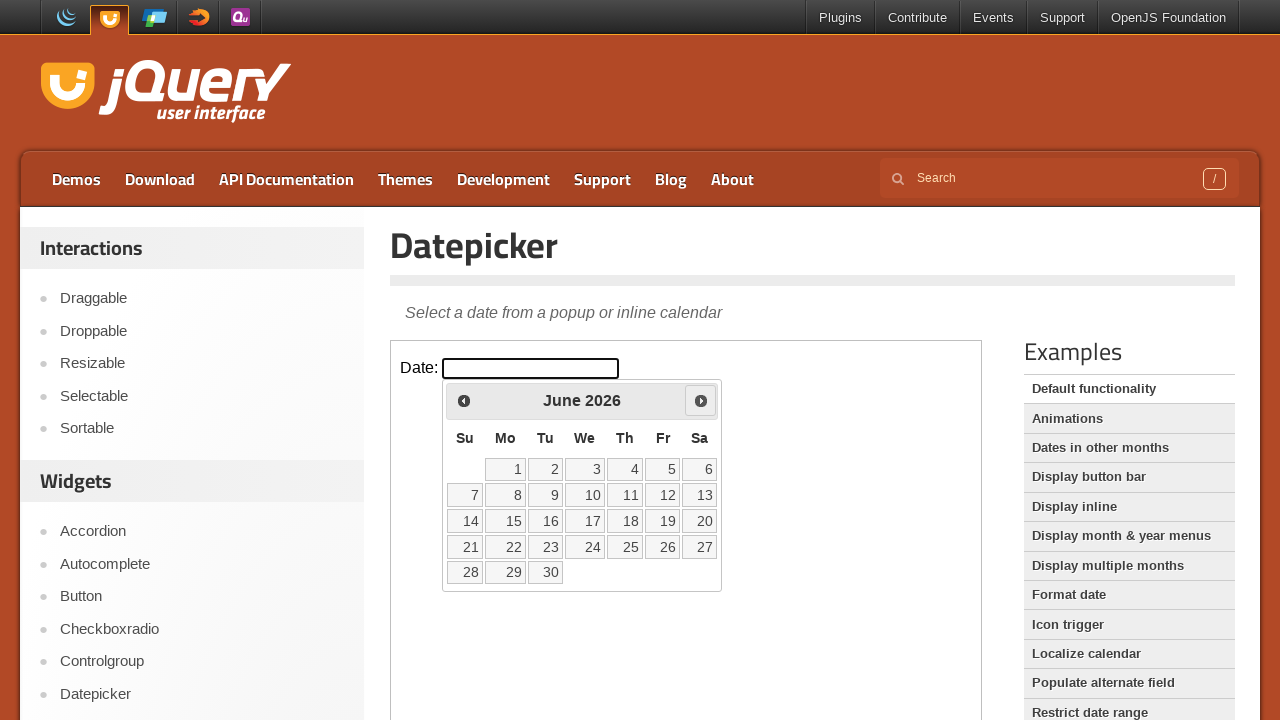

Waited 500ms for month navigation animation
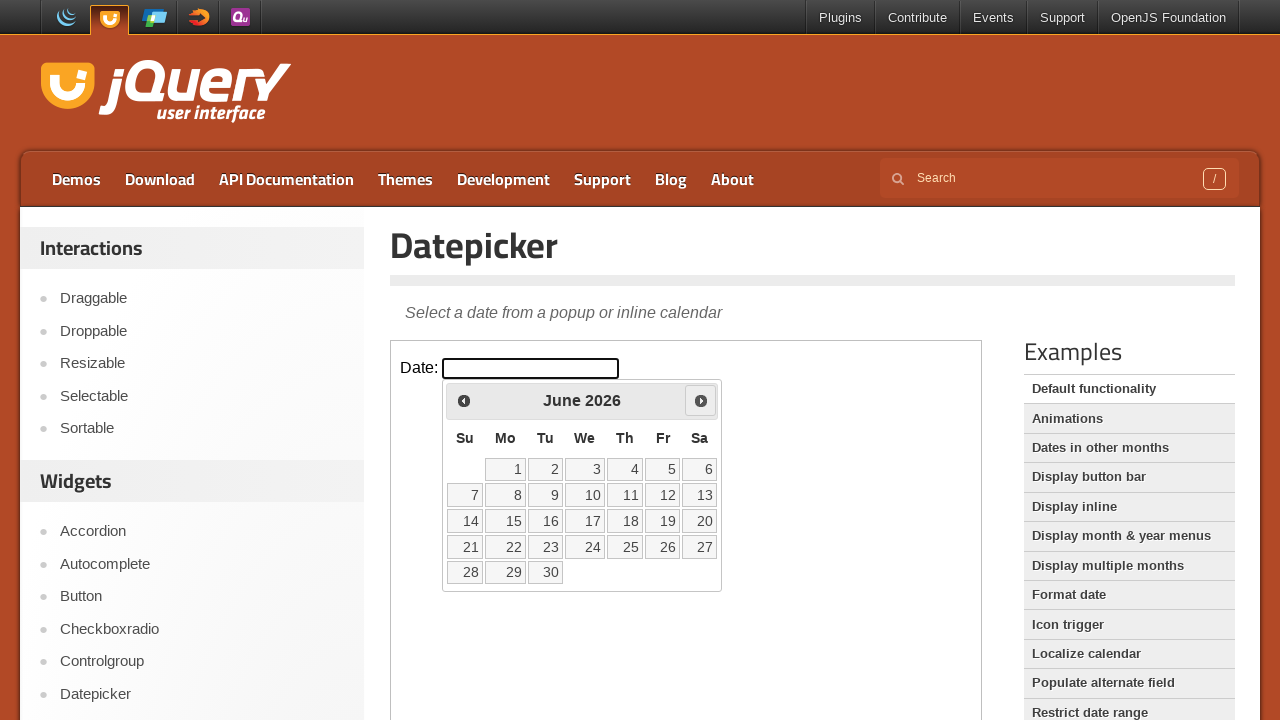

Clicked next button to navigate to next month (iteration 5) at (701, 400) on iframe.demo-frame >> internal:control=enter-frame >> [title='Next']
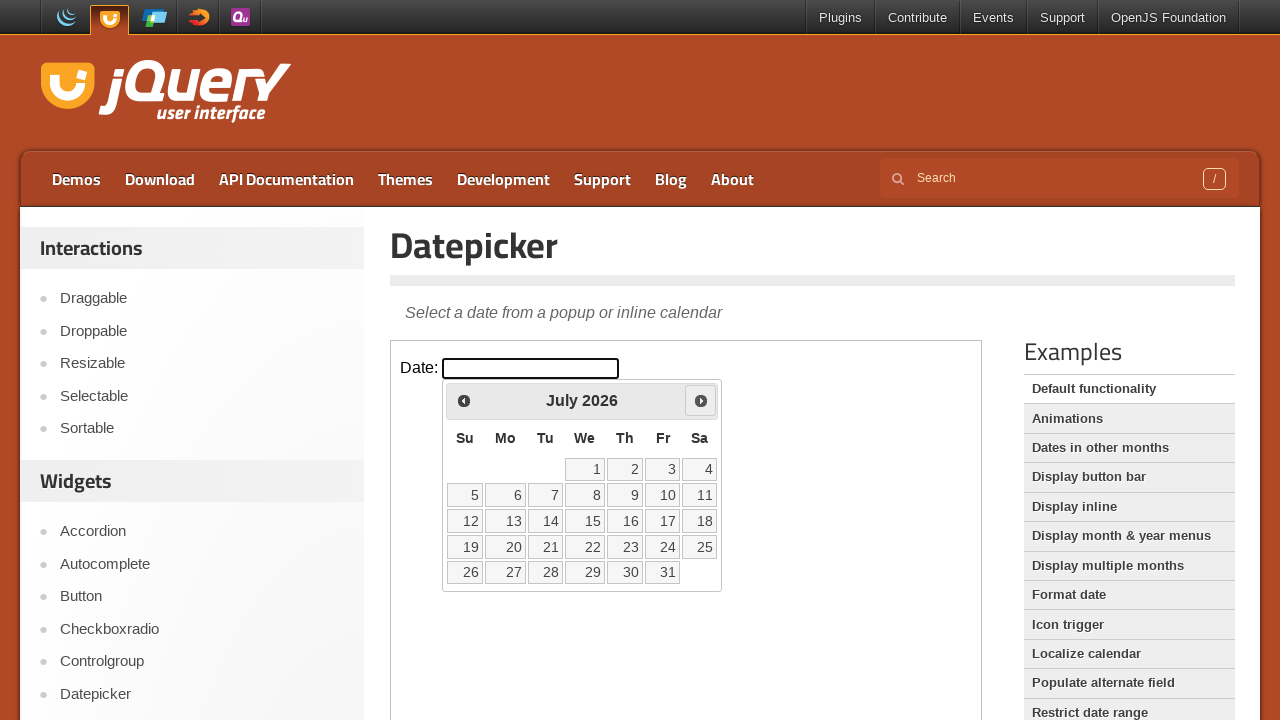

Waited 500ms for month navigation animation
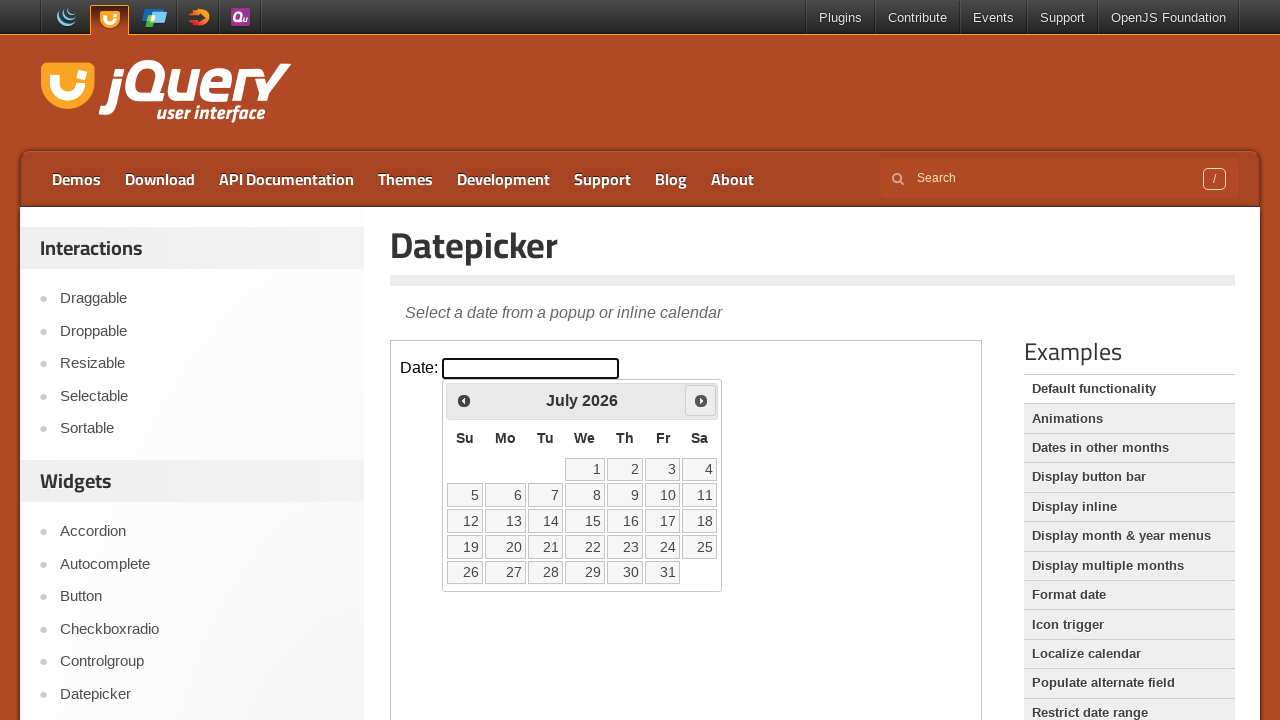

Clicked next button to navigate to next month (iteration 6) at (701, 400) on iframe.demo-frame >> internal:control=enter-frame >> [title='Next']
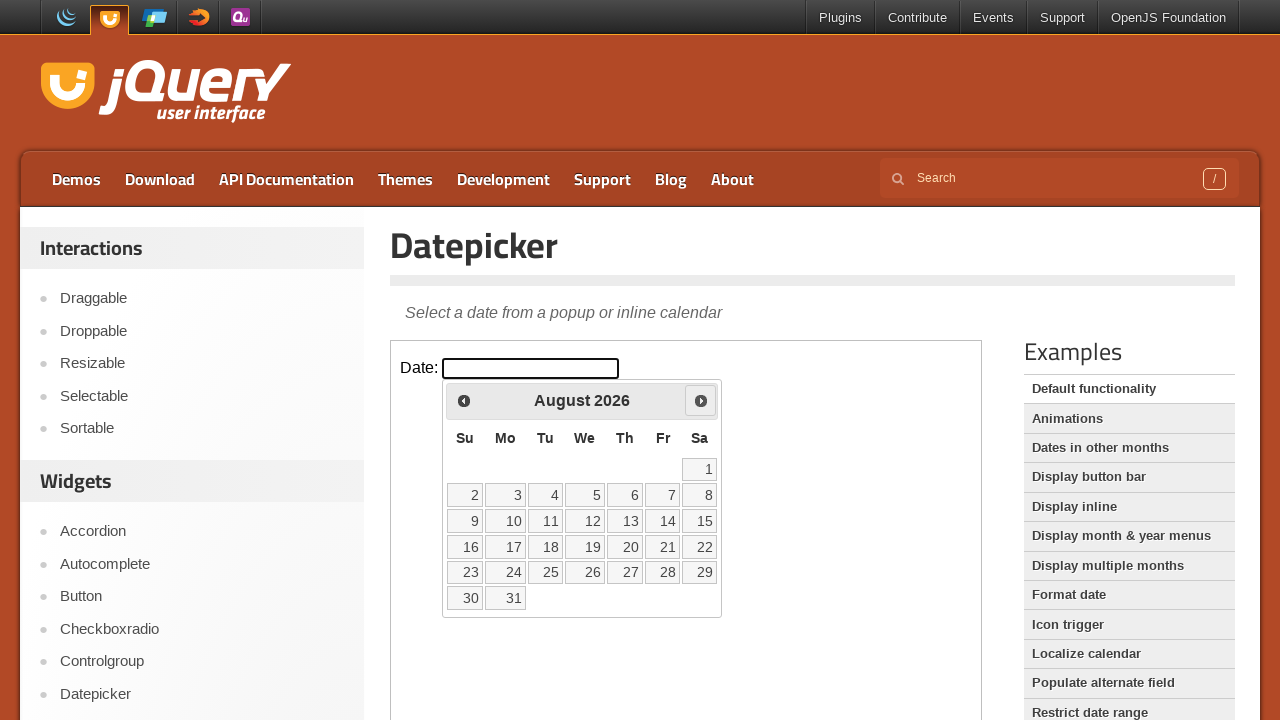

Waited 500ms for month navigation animation
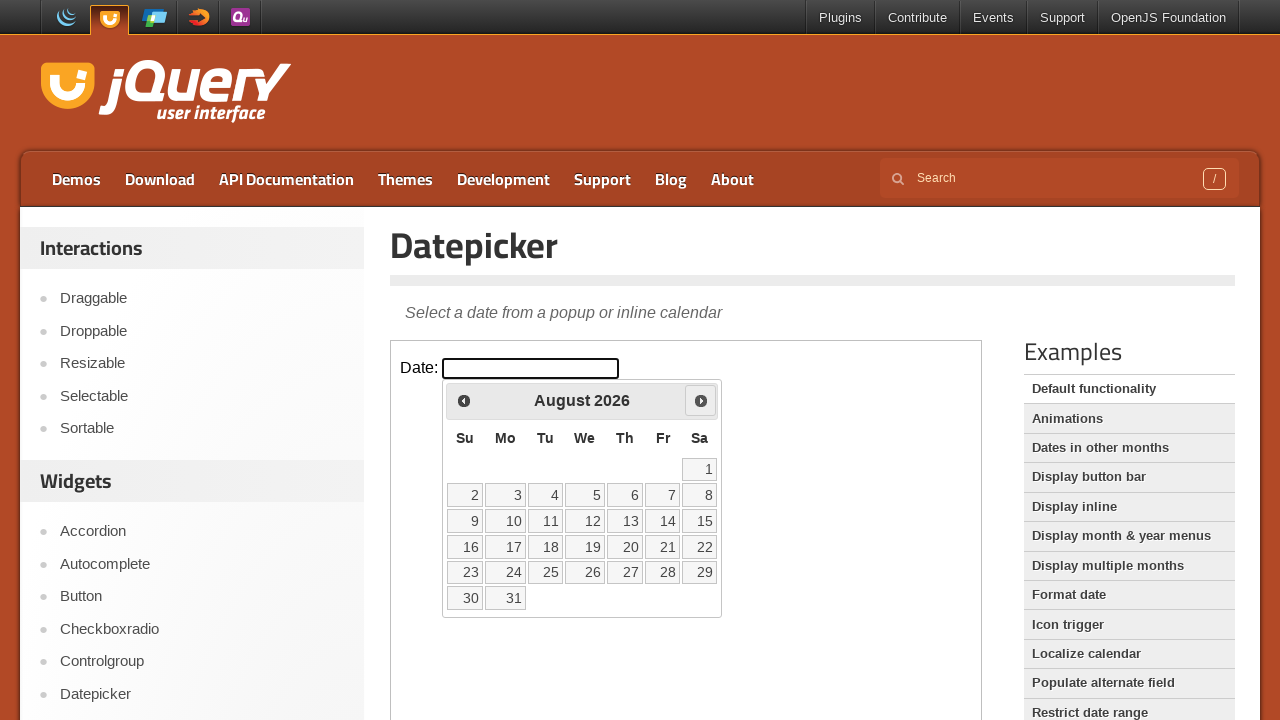

Clicked next button to navigate to next month (iteration 7) at (701, 400) on iframe.demo-frame >> internal:control=enter-frame >> [title='Next']
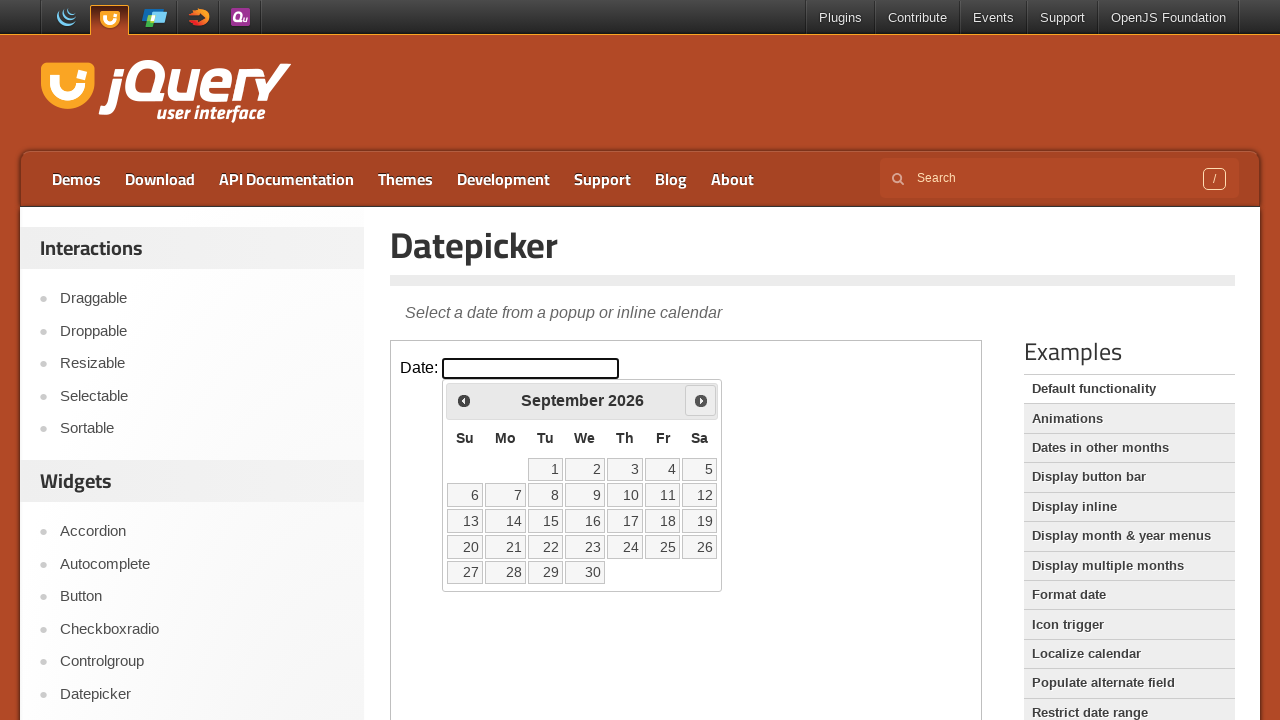

Waited 500ms for month navigation animation
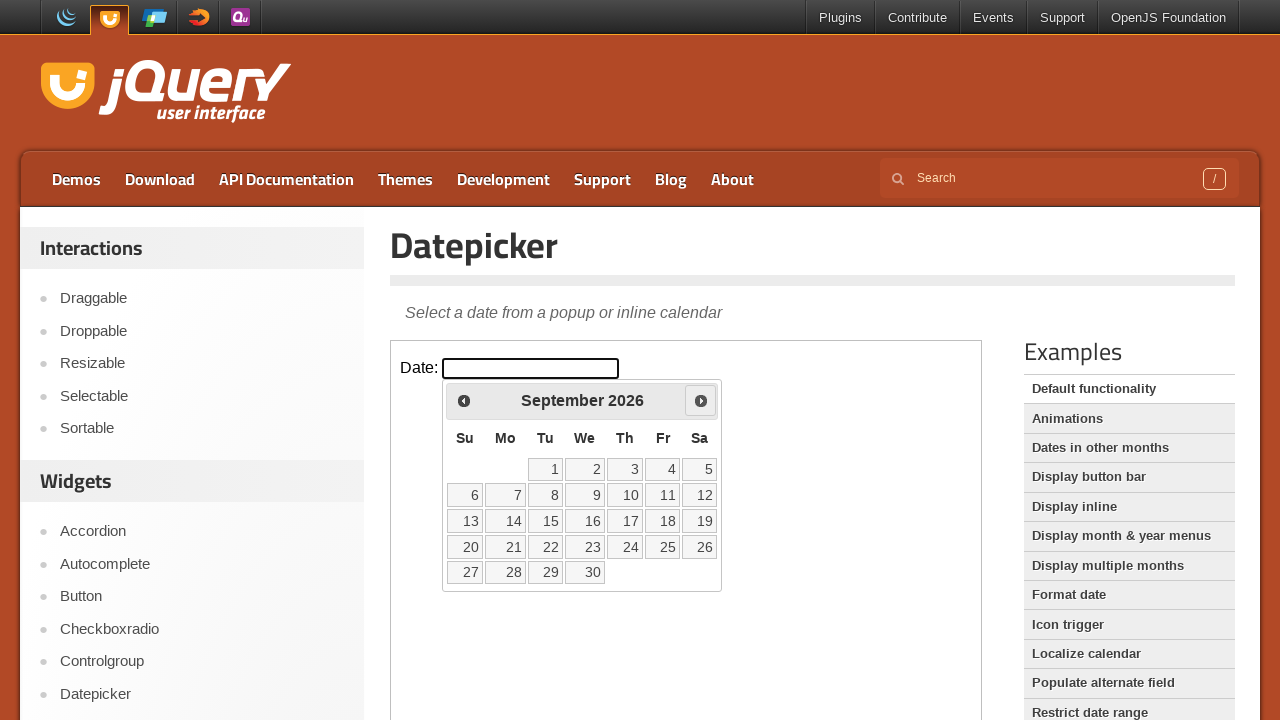

Clicked next button to navigate to next month (iteration 8) at (701, 400) on iframe.demo-frame >> internal:control=enter-frame >> [title='Next']
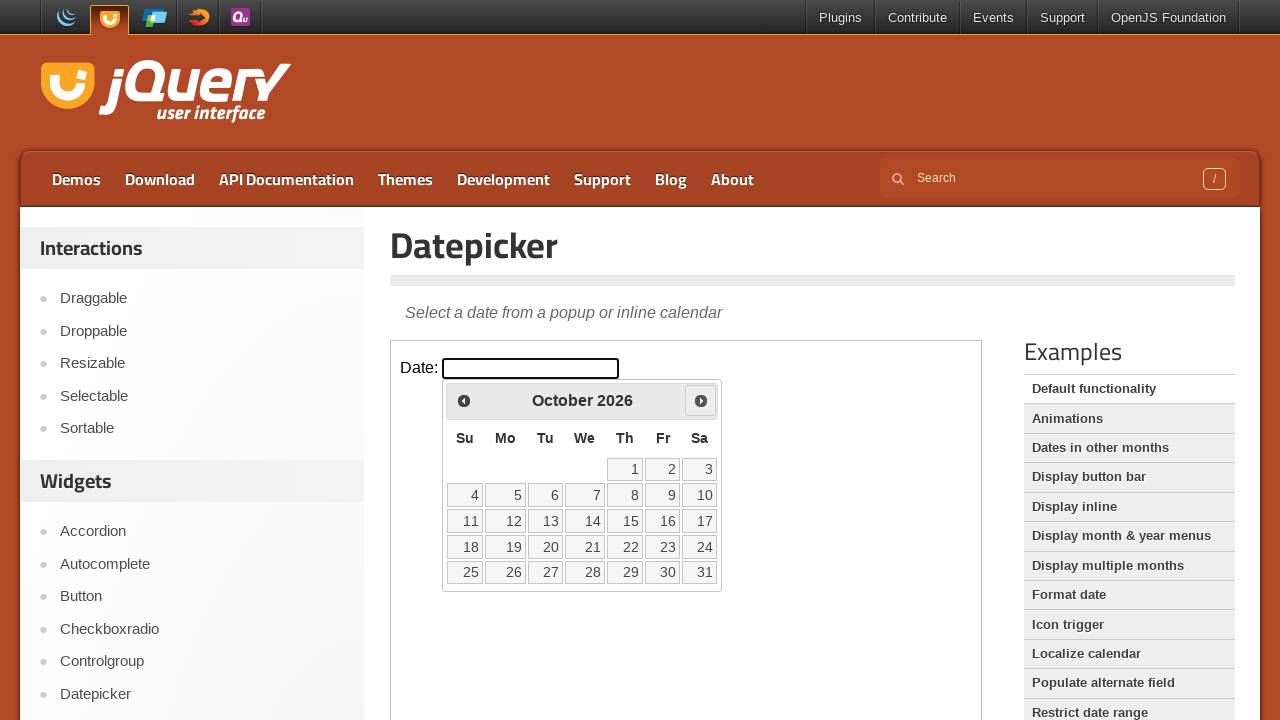

Waited 500ms for month navigation animation
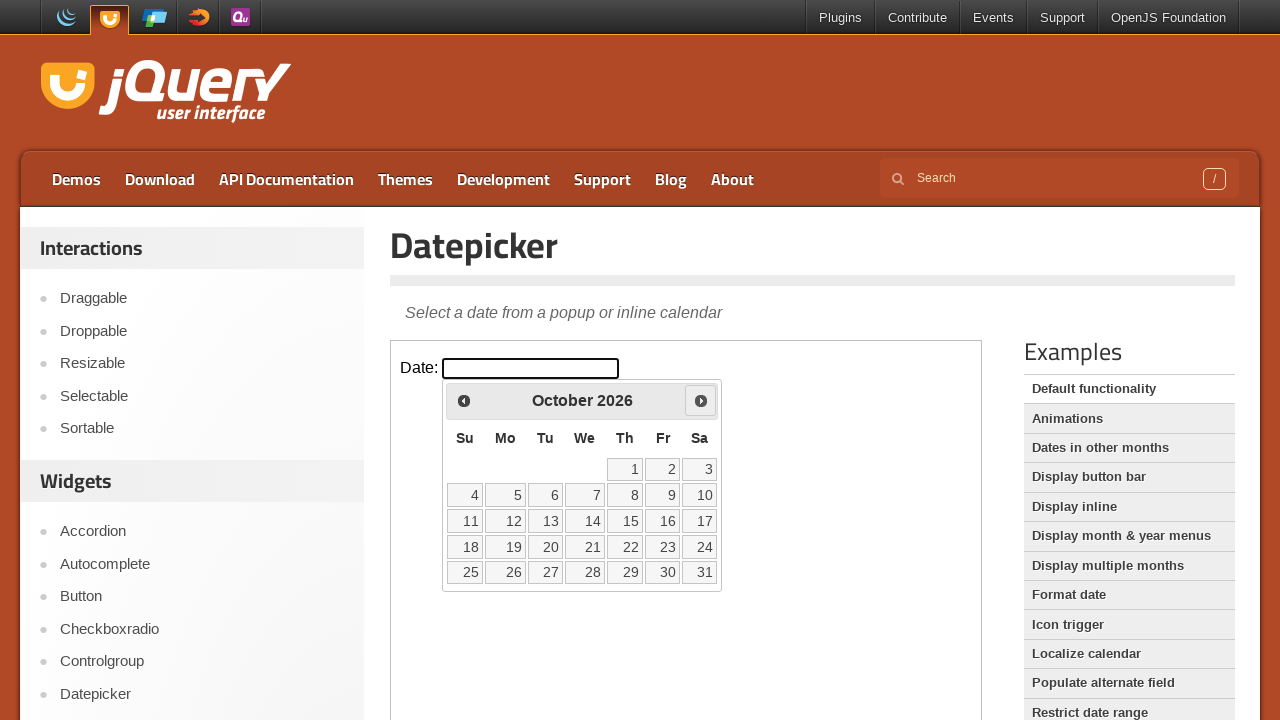

Clicked next button to navigate to next month (iteration 9) at (701, 400) on iframe.demo-frame >> internal:control=enter-frame >> [title='Next']
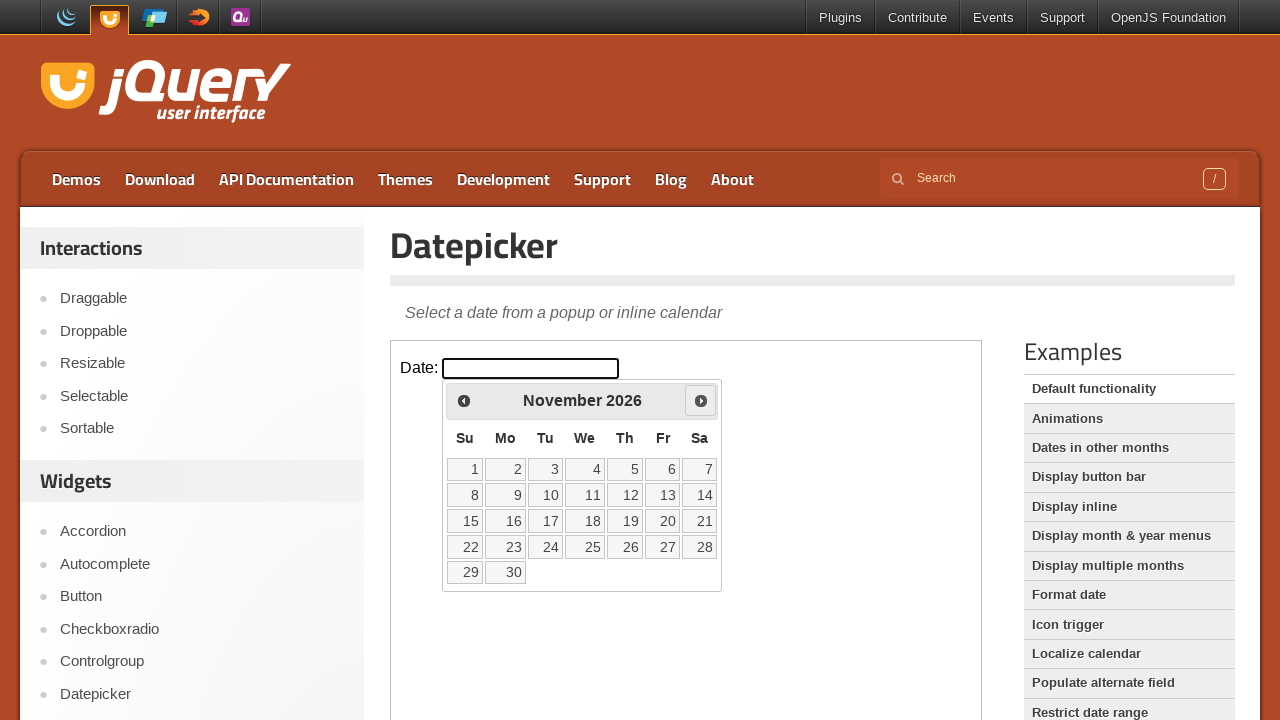

Waited 500ms for month navigation animation
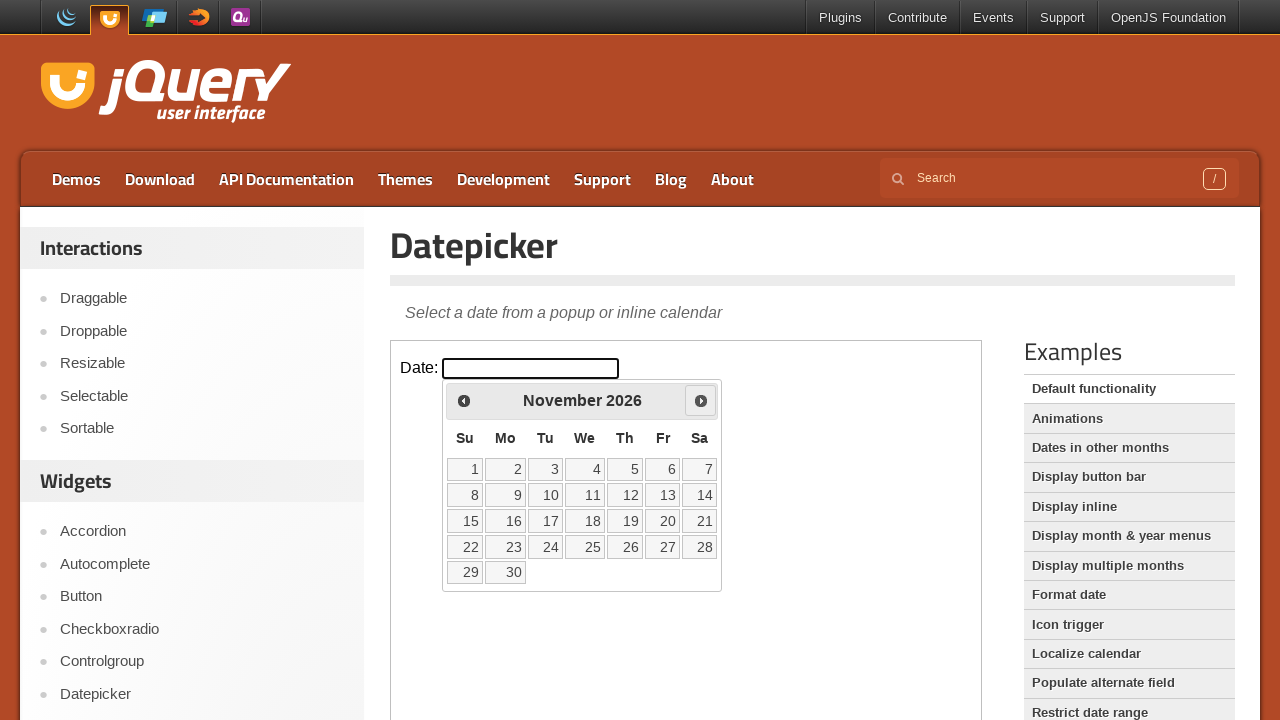

Clicked next button to navigate to next month (iteration 10) at (701, 400) on iframe.demo-frame >> internal:control=enter-frame >> [title='Next']
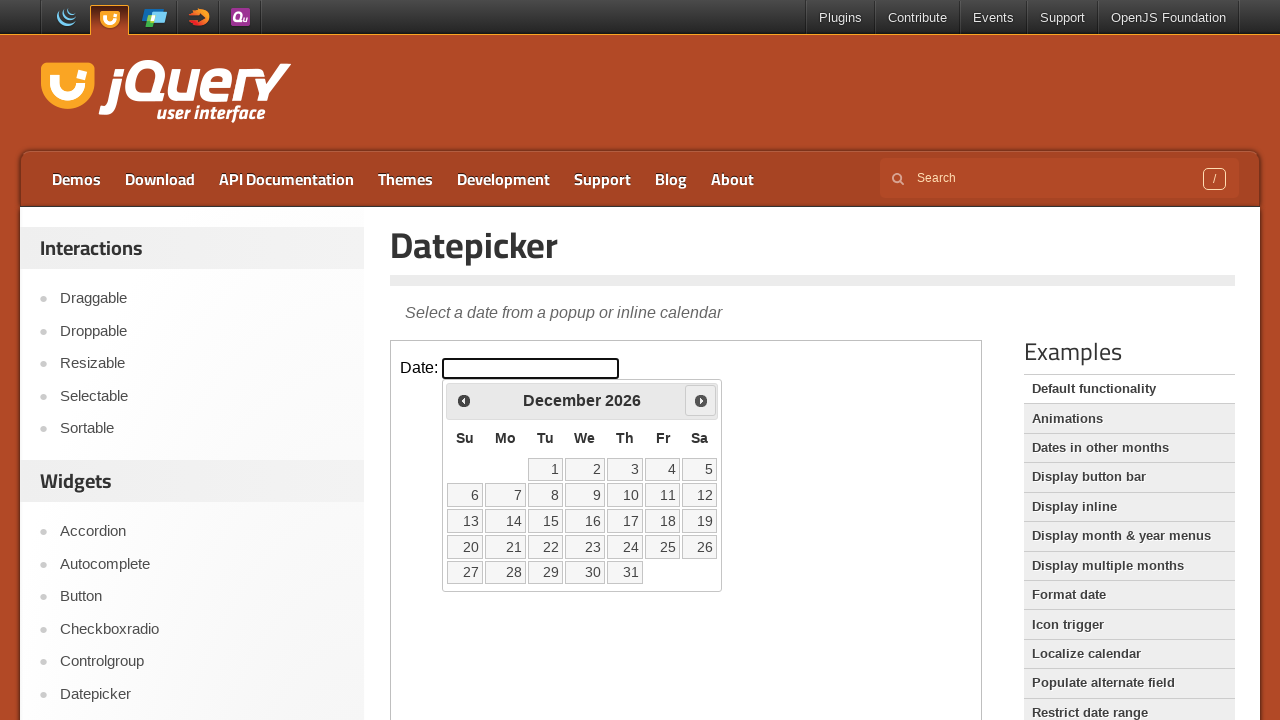

Waited 500ms for month navigation animation
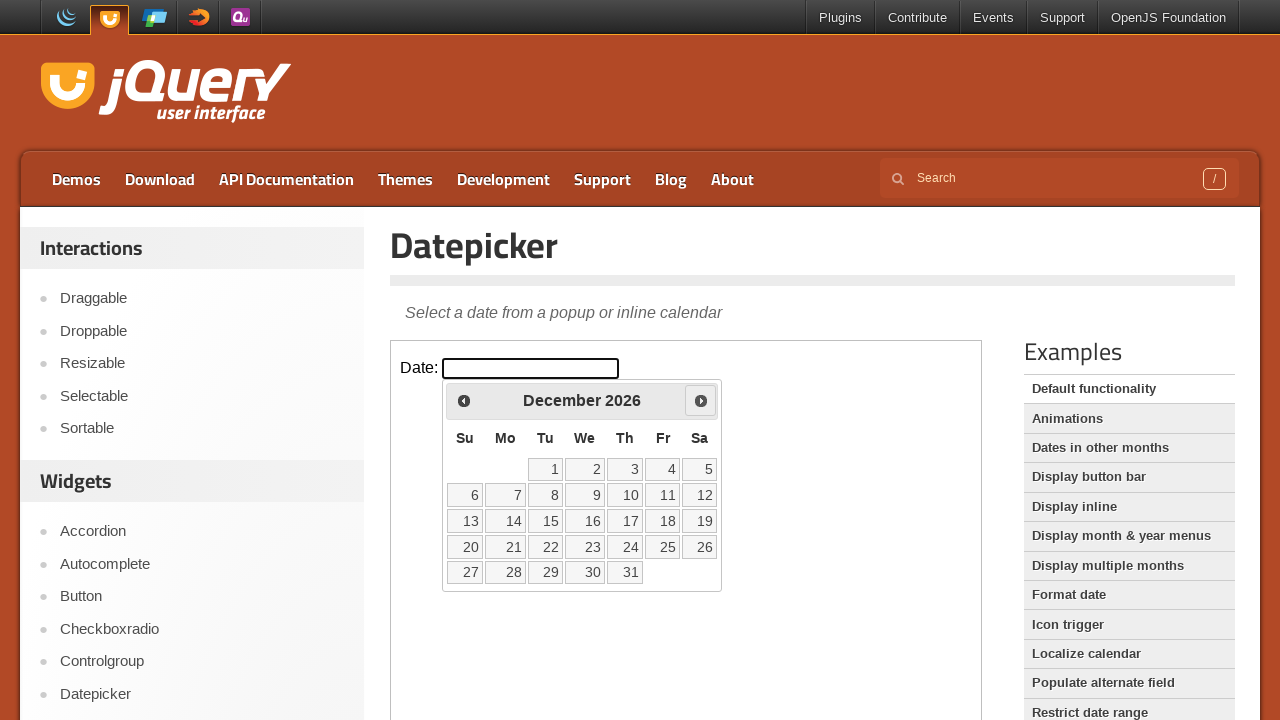

Clicked next button to navigate to next month (iteration 11) at (701, 400) on iframe.demo-frame >> internal:control=enter-frame >> [title='Next']
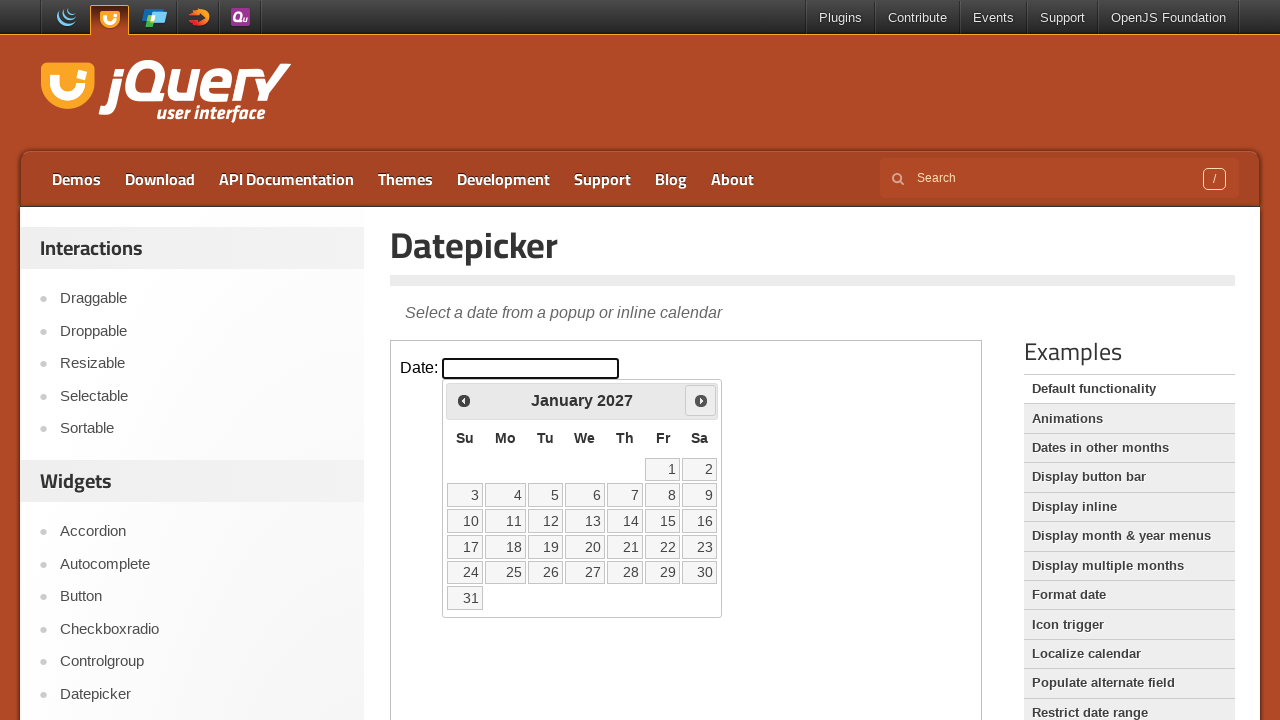

Waited 500ms for month navigation animation
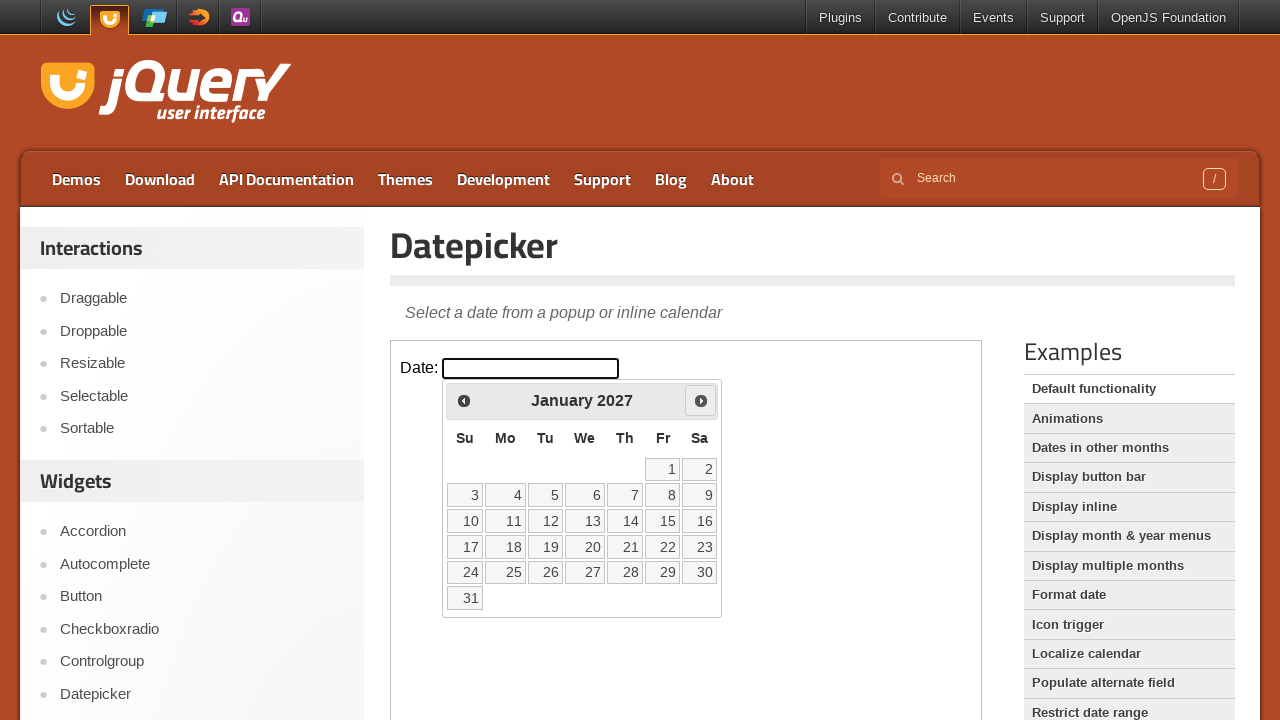

Clicked next button to navigate to next month (iteration 12) at (701, 400) on iframe.demo-frame >> internal:control=enter-frame >> [title='Next']
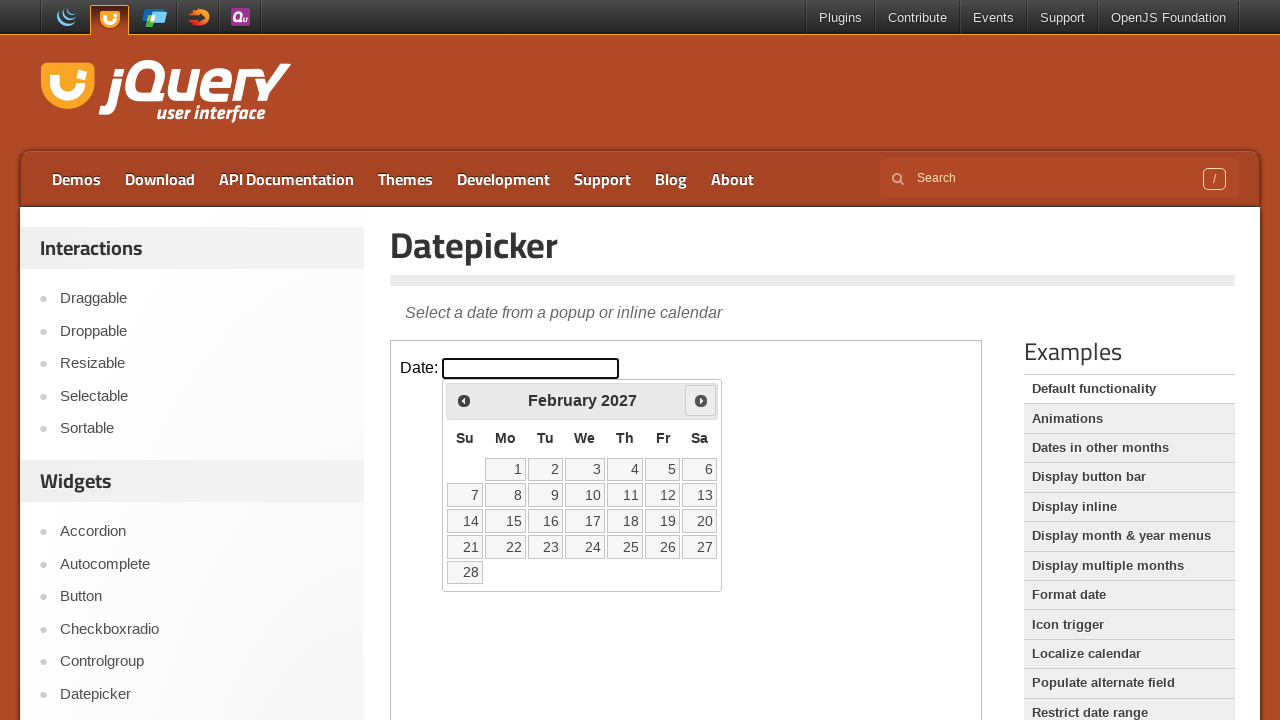

Waited 500ms for month navigation animation
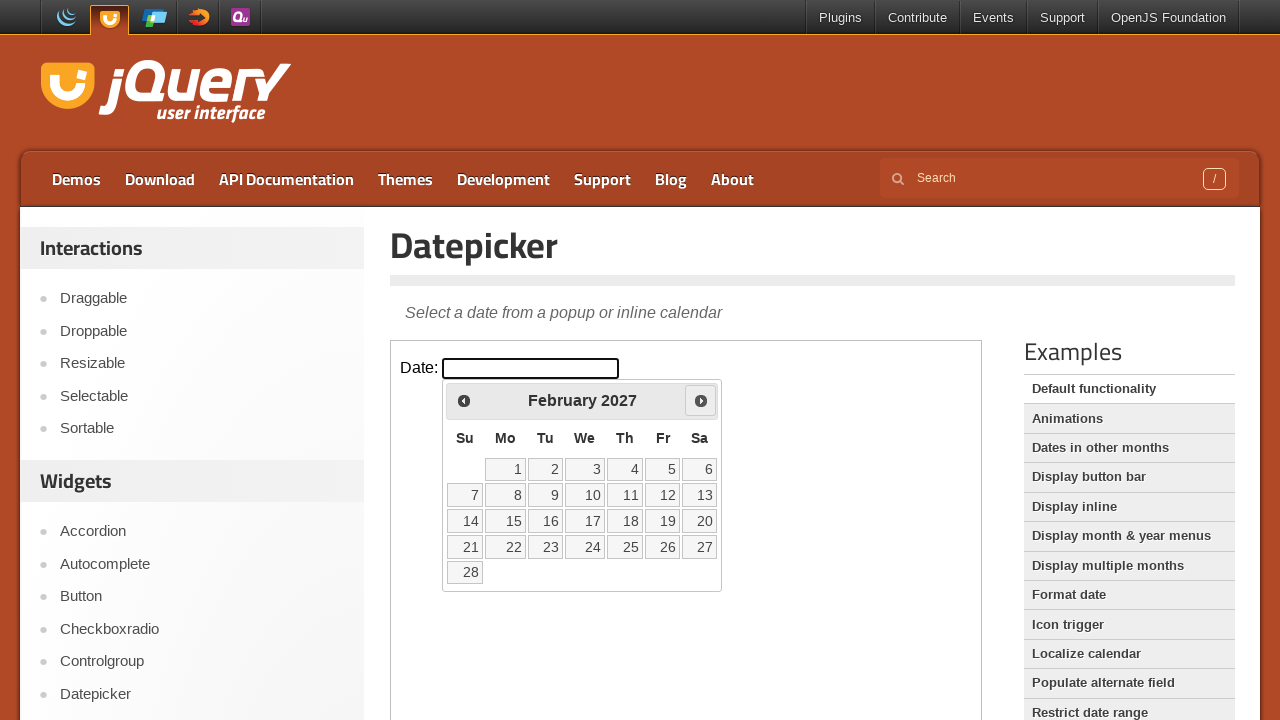

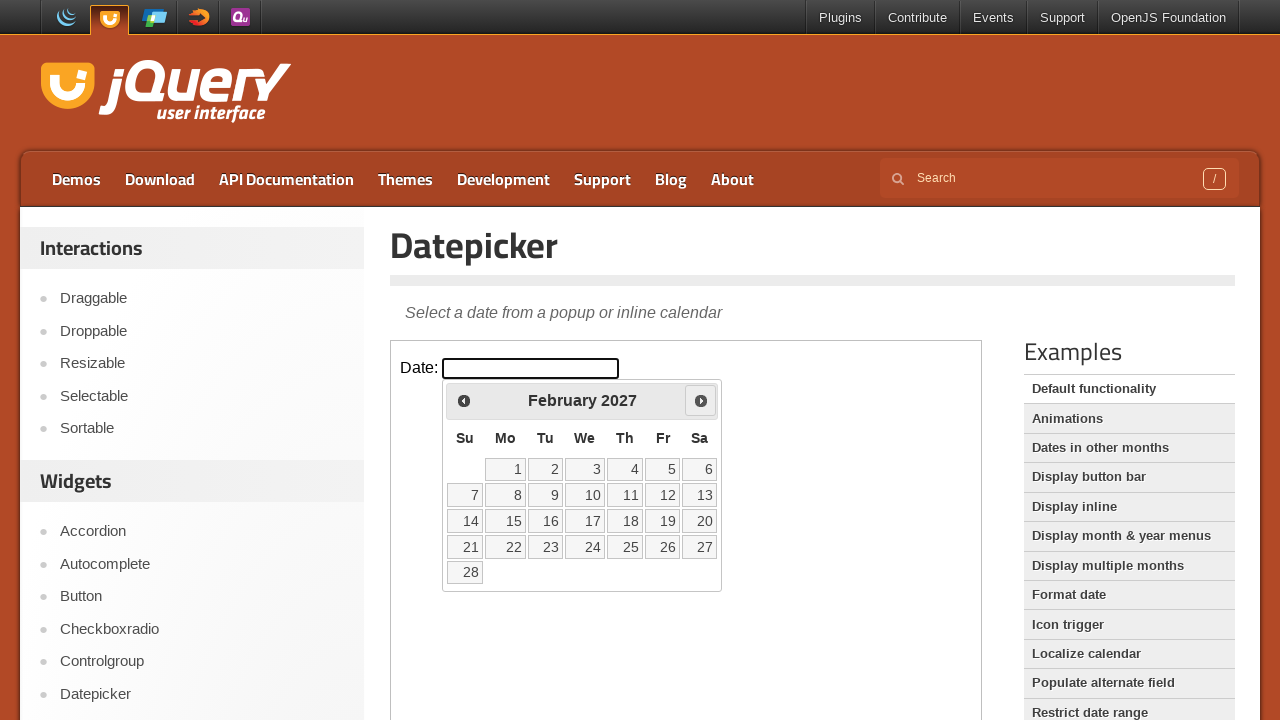